Navigates to Invent with Python website and clicks on the "Read Online for Free" link

Starting URL: http://inventwithpython.com

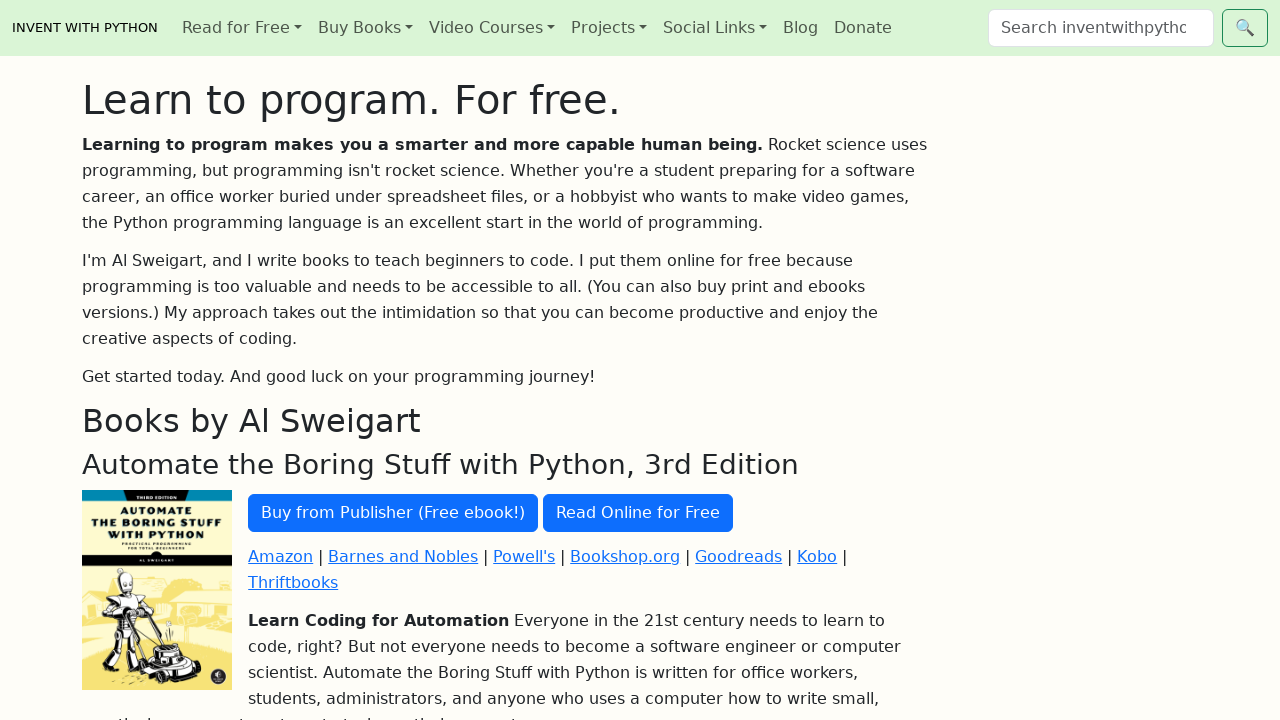

Navigated to Invent with Python website
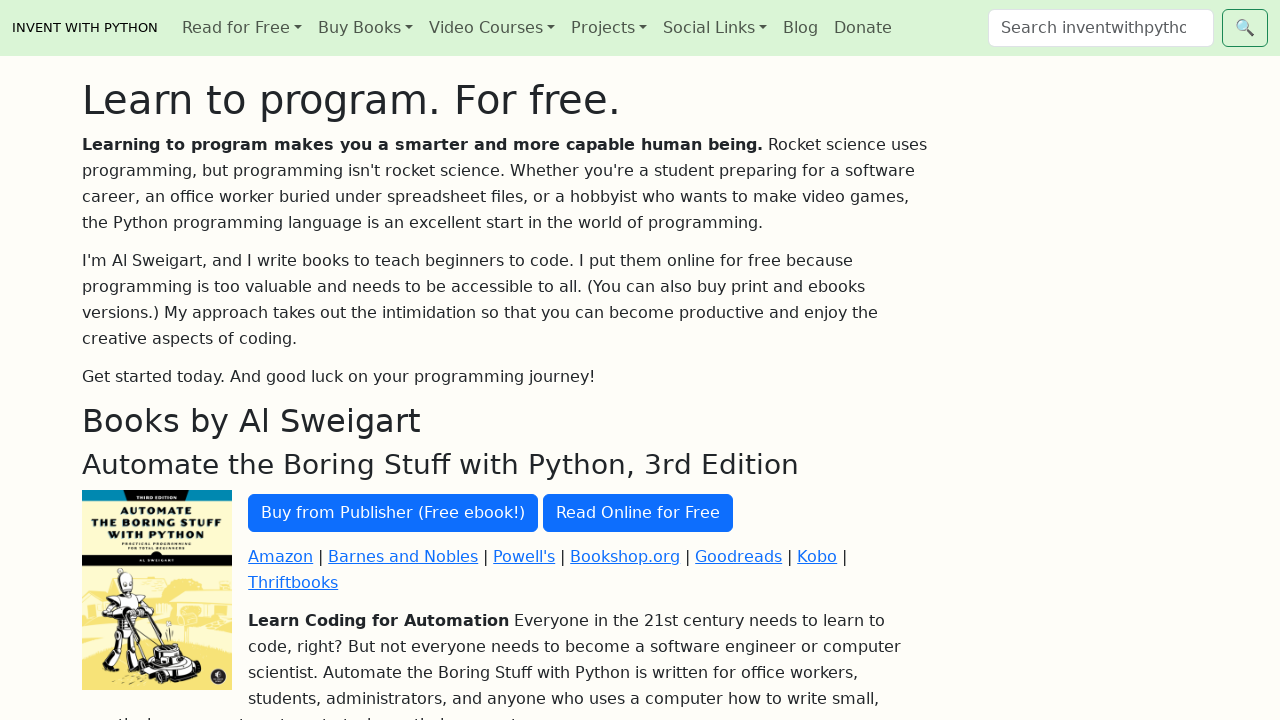

Clicked the 'Read Online for Free' link at (638, 513) on a:has-text('Read Online for Free')
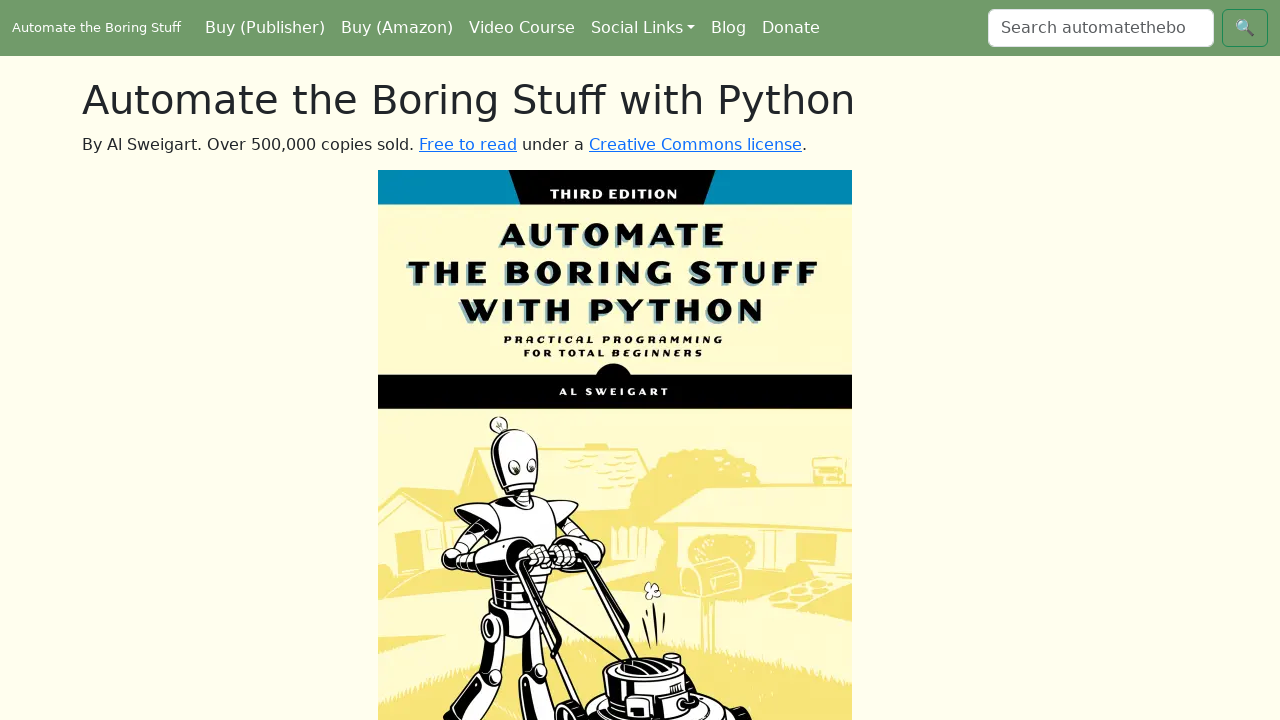

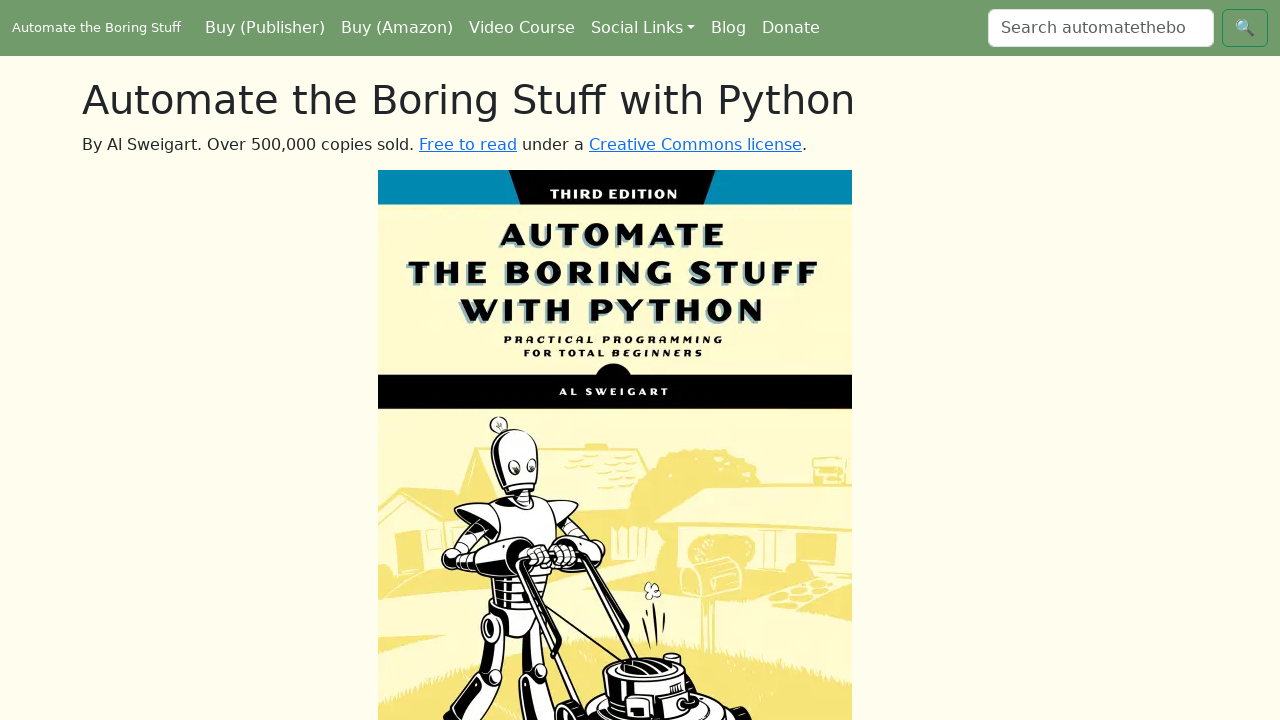